Tests e-commerce functionality by adding multiple items to cart, proceeding to checkout, and applying a promo code

Starting URL: https://rahulshettyacademy.com/seleniumPractise

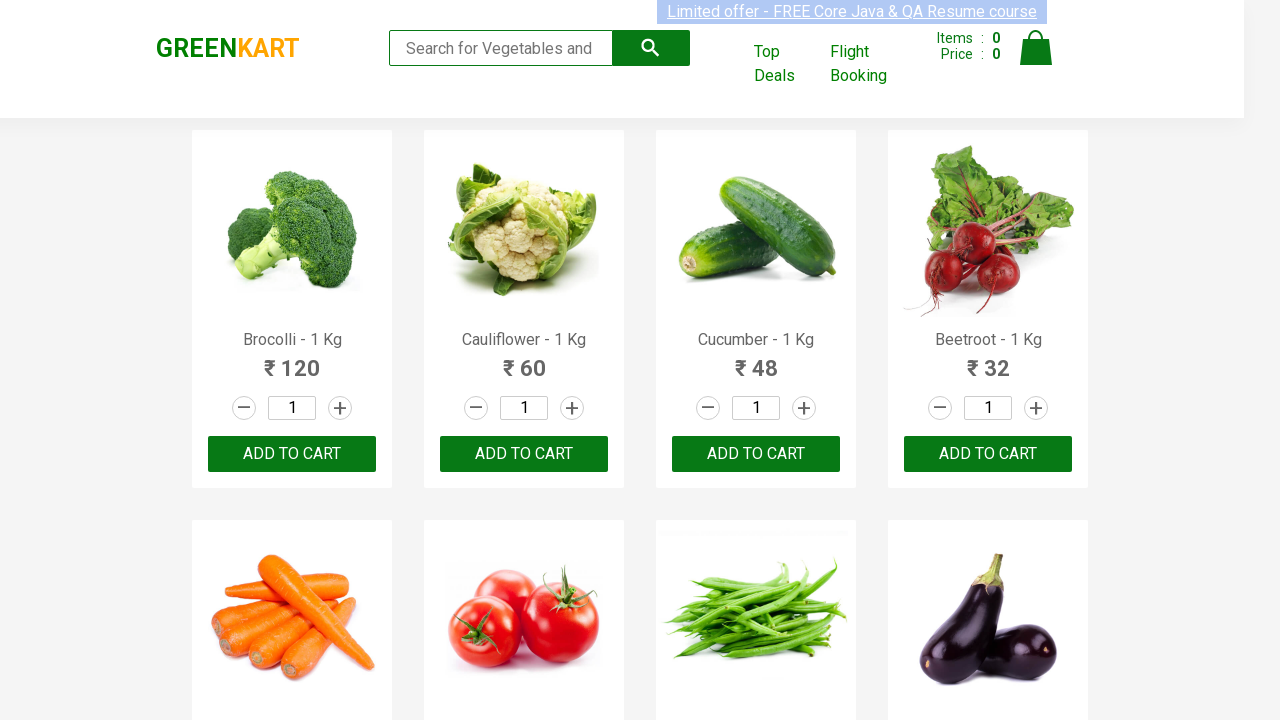

Retrieved all product elements from the page
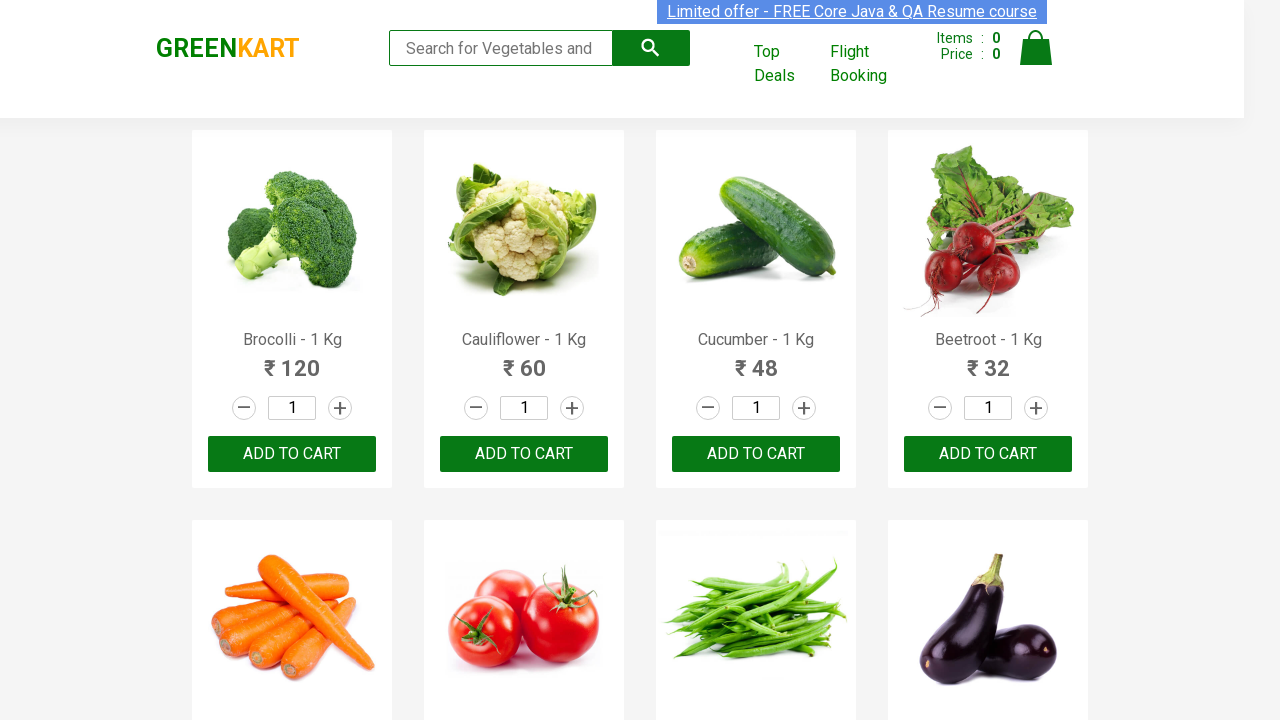

Added 'Brocolli' to cart at (292, 454) on div.product-action button >> nth=0
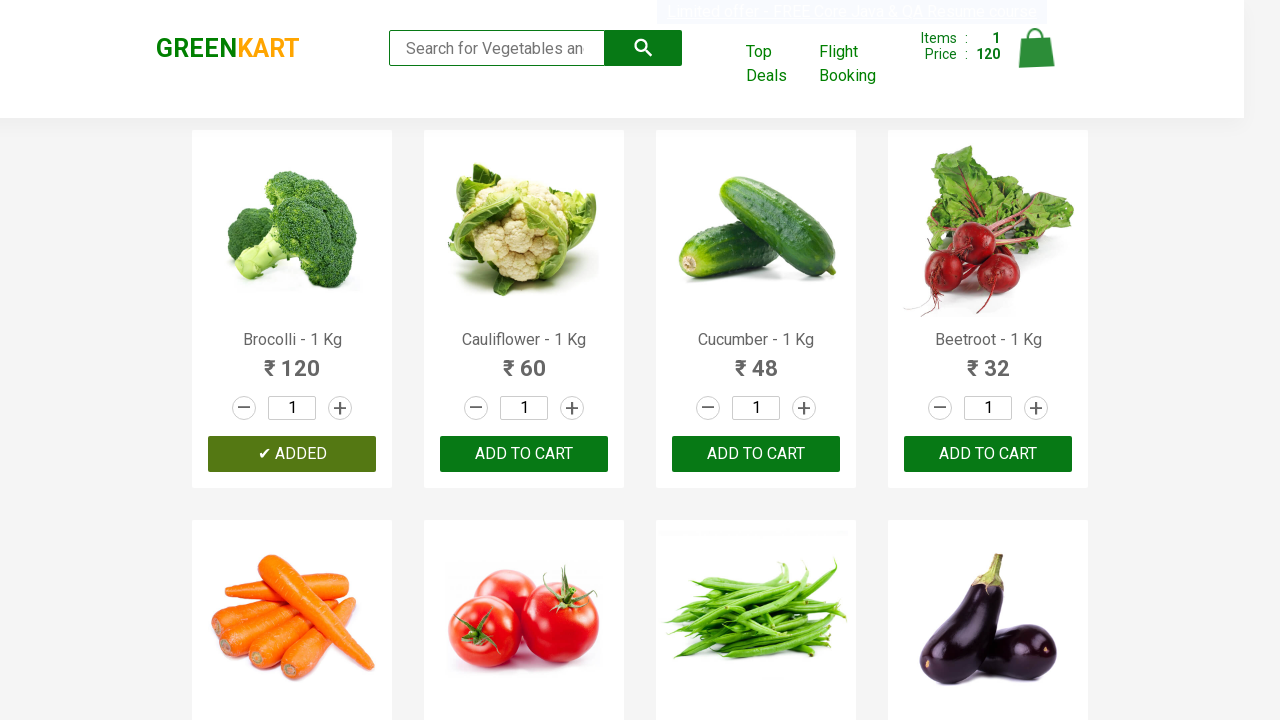

Added 'Cucumber' to cart at (756, 454) on div.product-action button >> nth=2
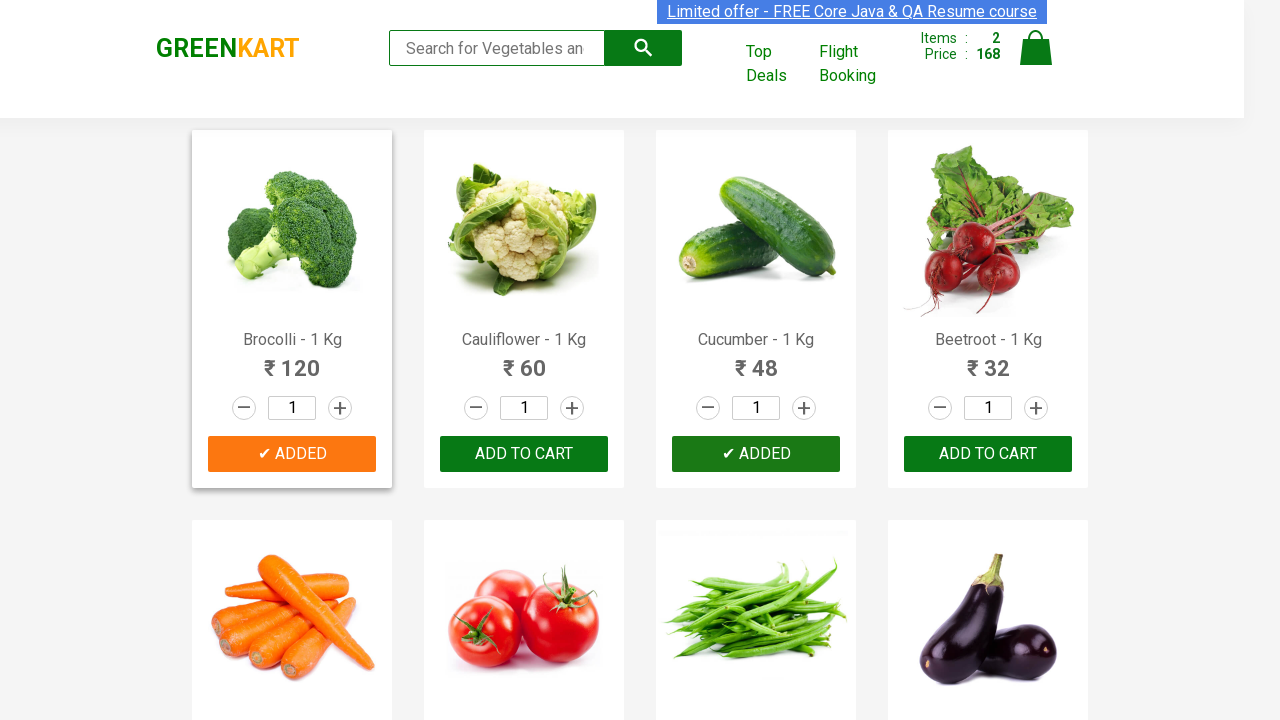

Added 'Beetroot' to cart at (988, 454) on div.product-action button >> nth=3
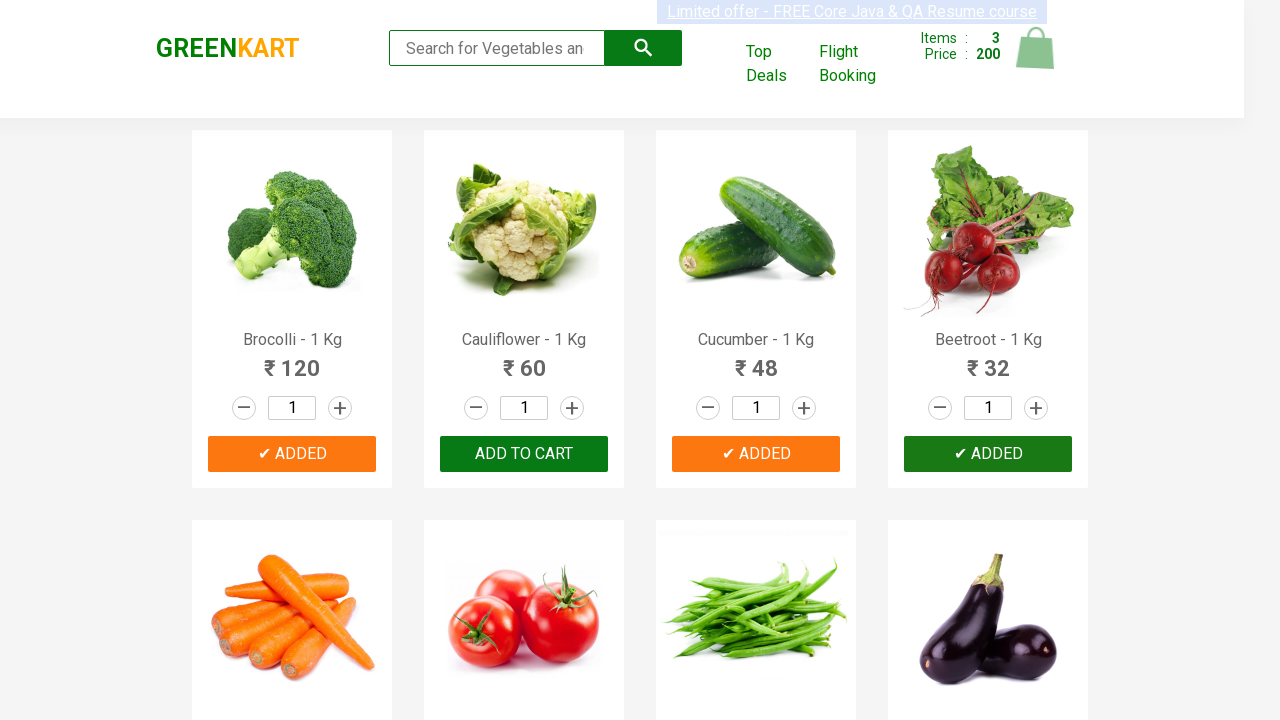

Clicked on cart icon to view cart at (1036, 48) on img[alt='Cart']
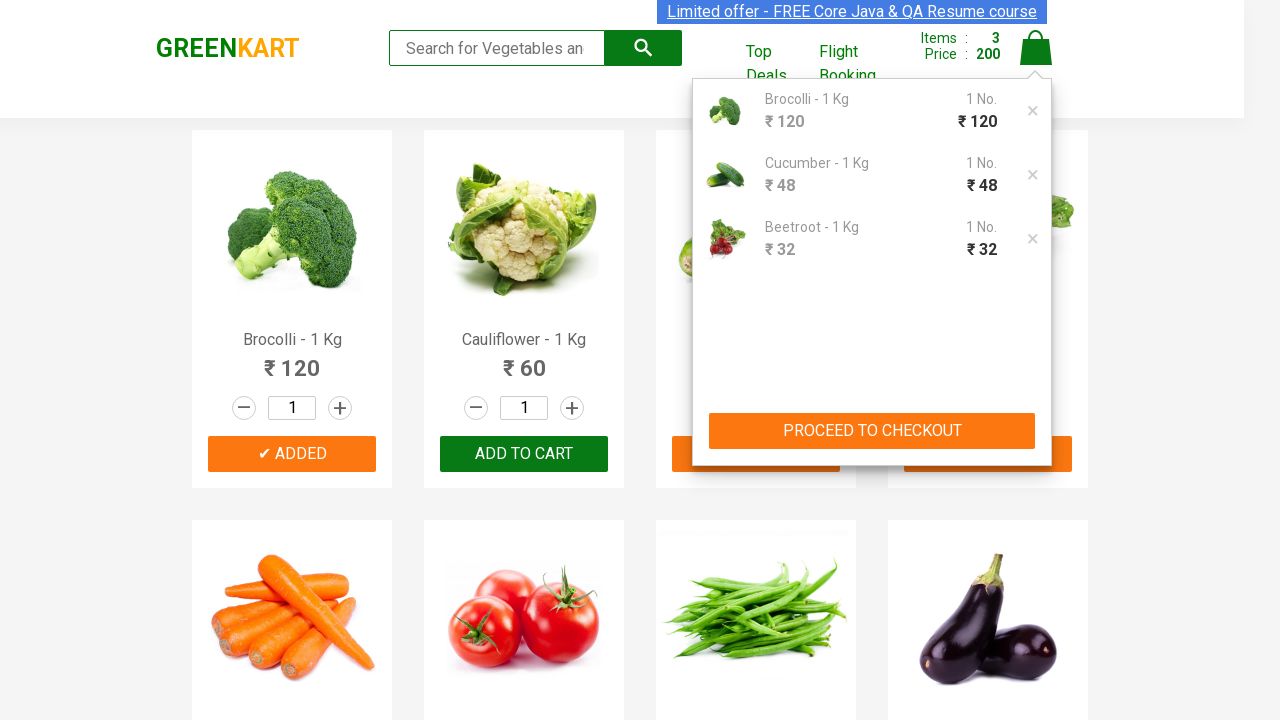

Clicked 'PROCEED TO CHECKOUT' button at (872, 431) on xpath=//button[text()='PROCEED TO CHECKOUT']
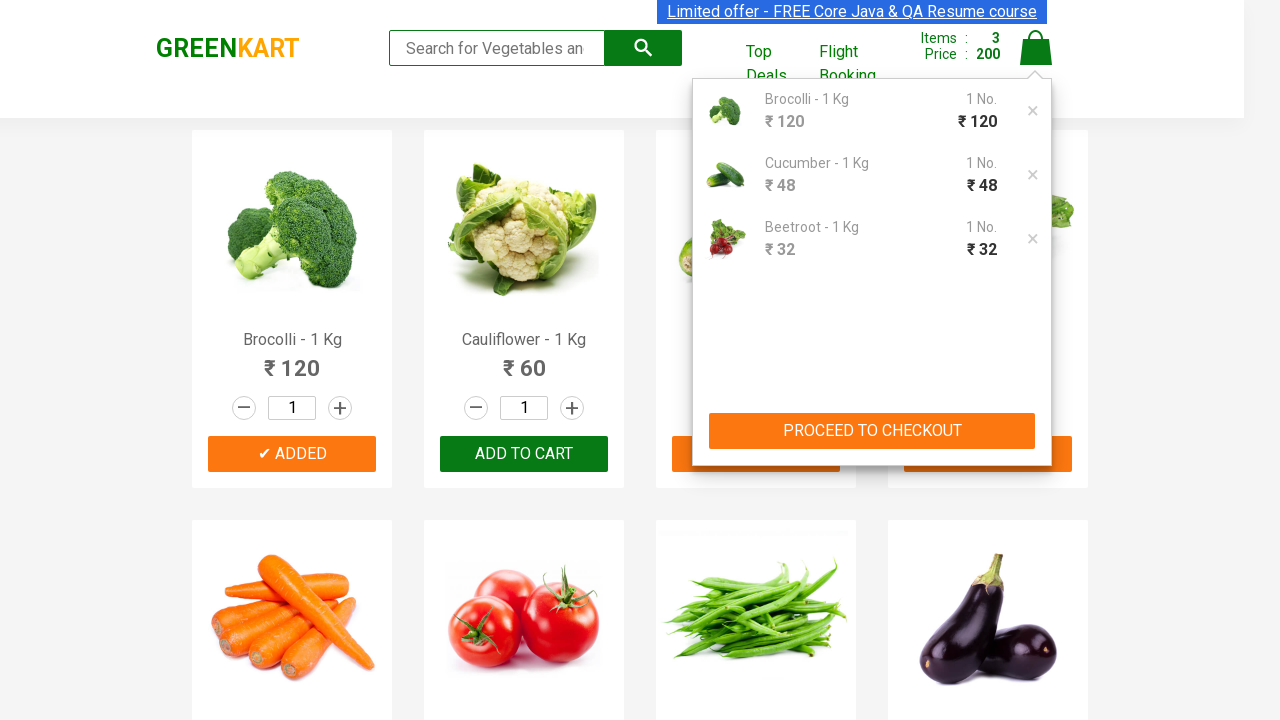

Entered promo code 'rahulshettyacademy' on input.promoCode
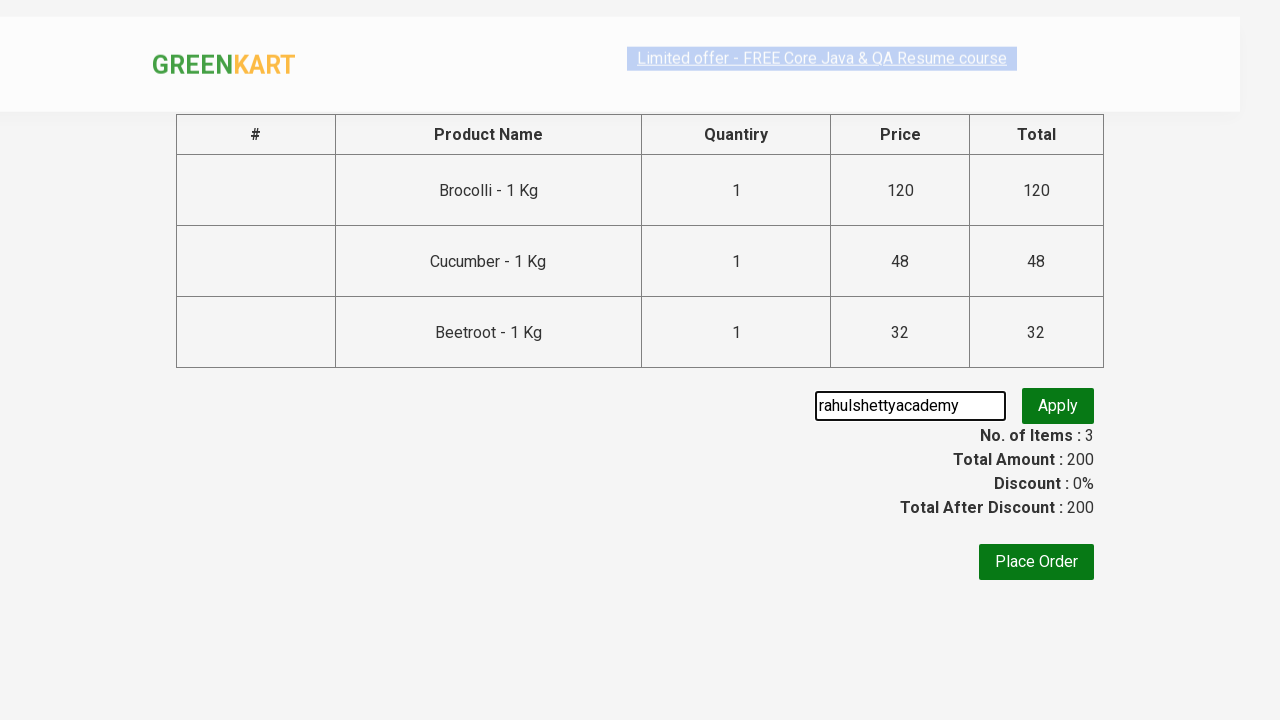

Clicked 'Apply' button to apply promo code at (1058, 406) on button.promoBtn
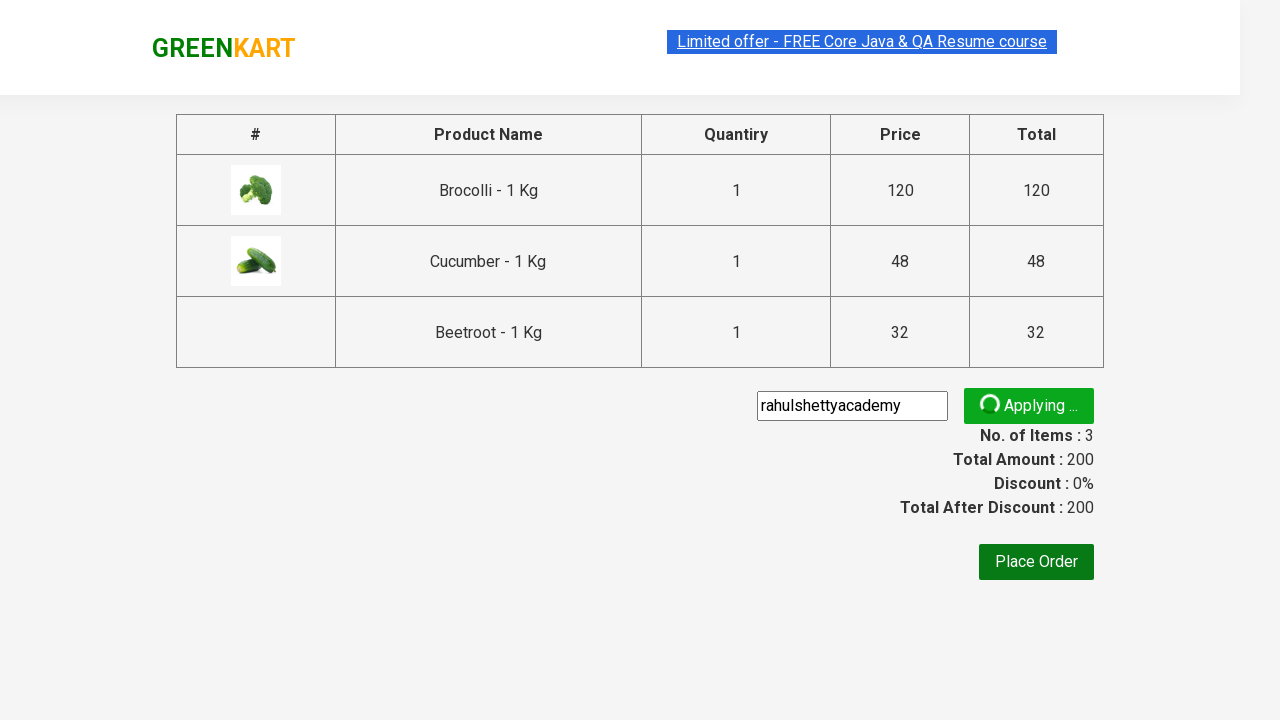

Promo message appeared successfully
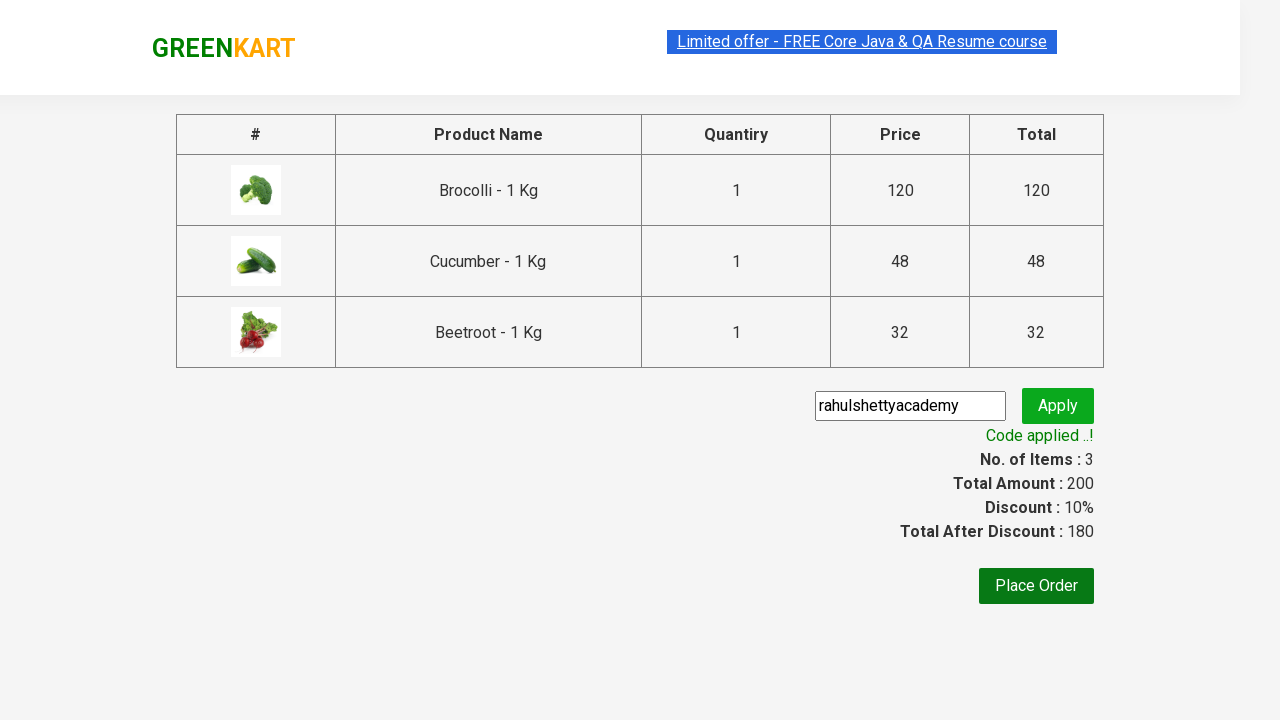

Retrieved promo message: Code applied ..!
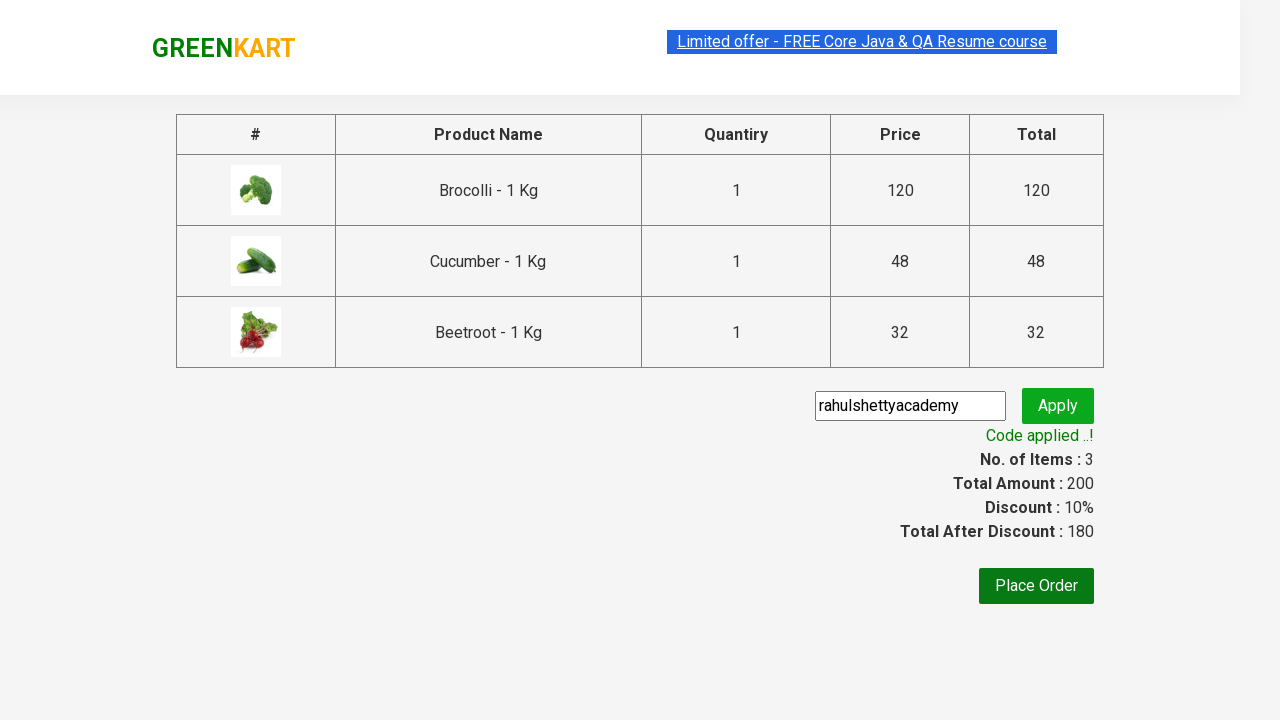

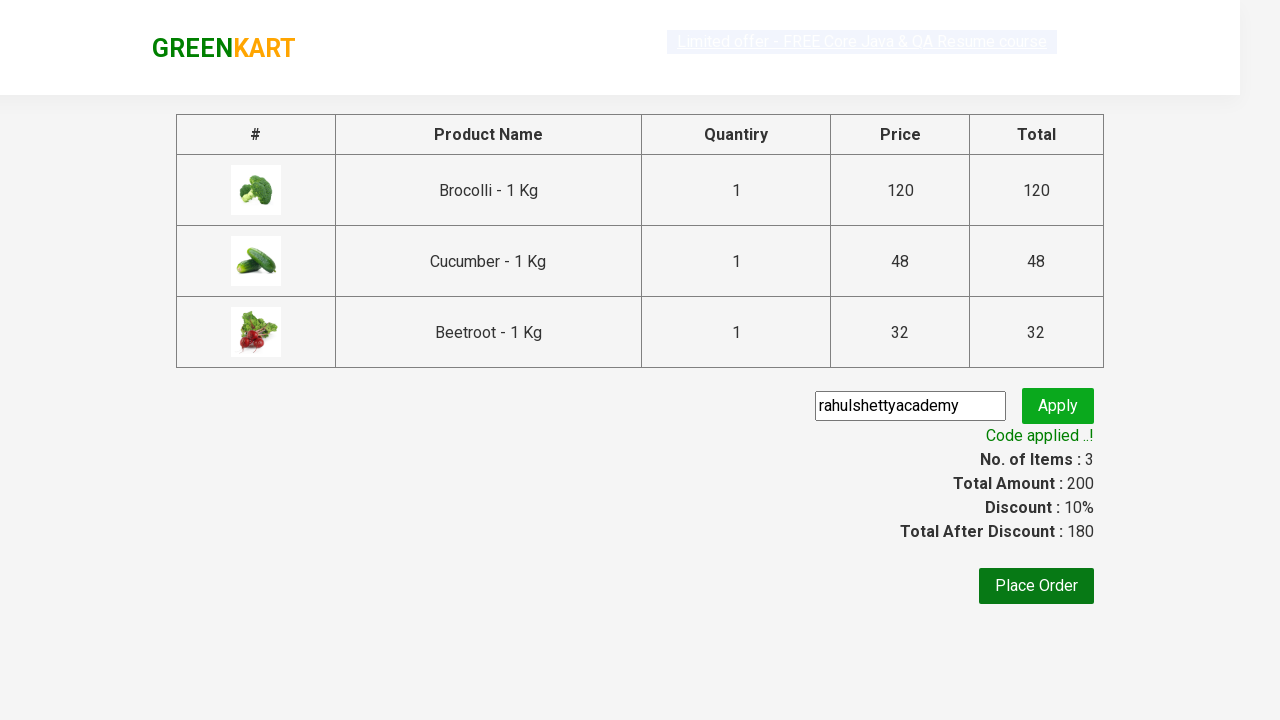